Tests a practice form submission by filling in name, email, password, selecting gender from dropdown, choosing a radio button option, entering birth date, and submitting the form

Starting URL: https://rahulshettyacademy.com/angularpractice/

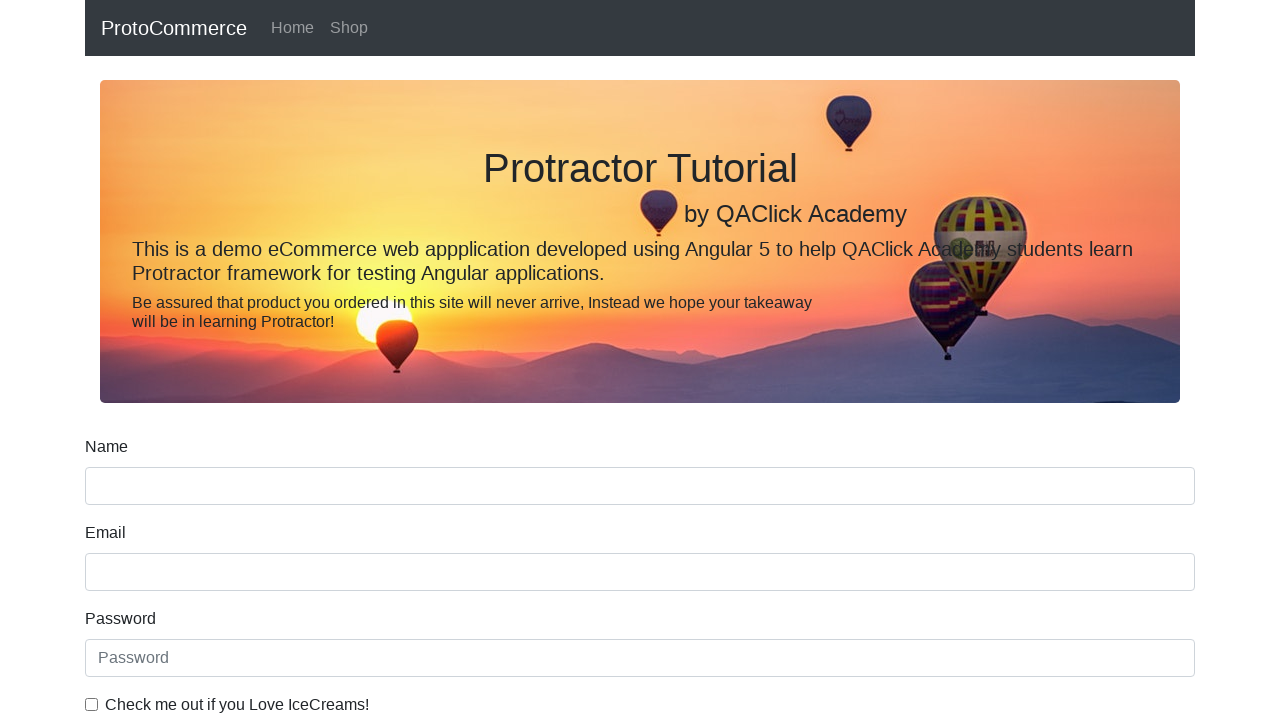

Filled name field with 'Rahul' on input[name='name']
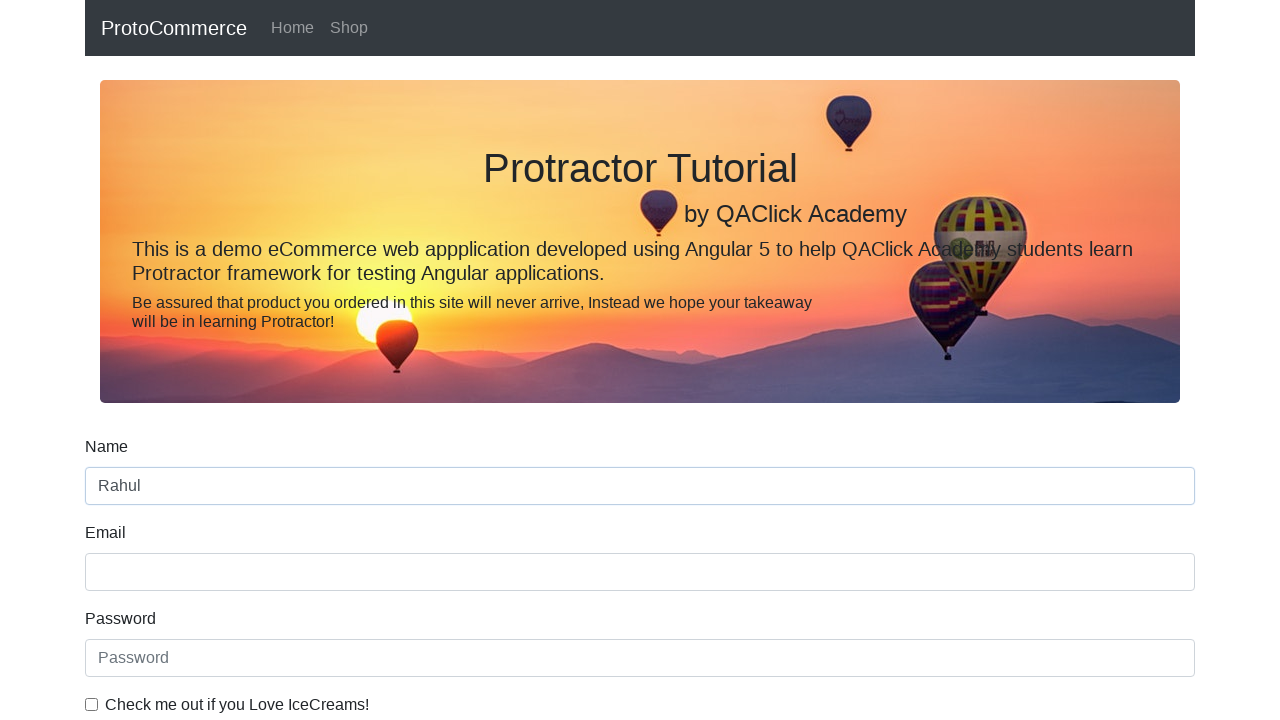

Filled email field with 'Rahul@test.com' on input[name='email']
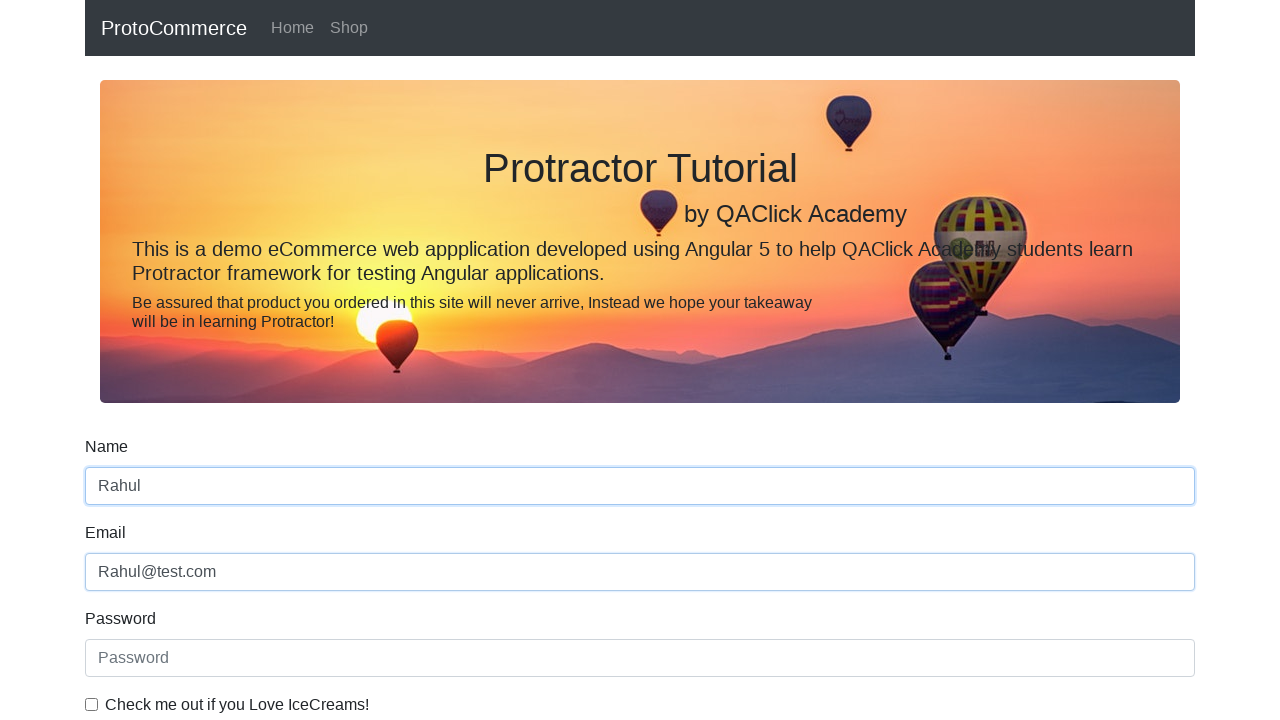

Filled password field with 'test123' on #exampleInputPassword1
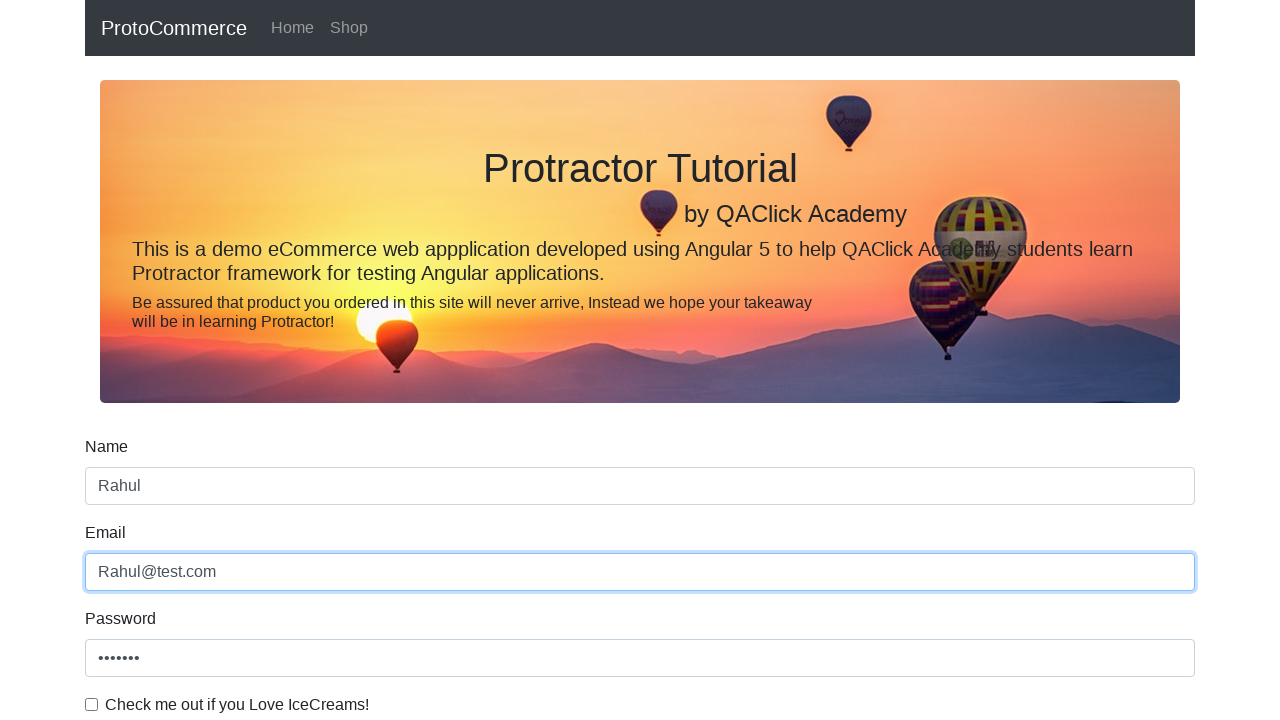

Clicked checkbox to accept terms at (92, 704) on #exampleCheck1
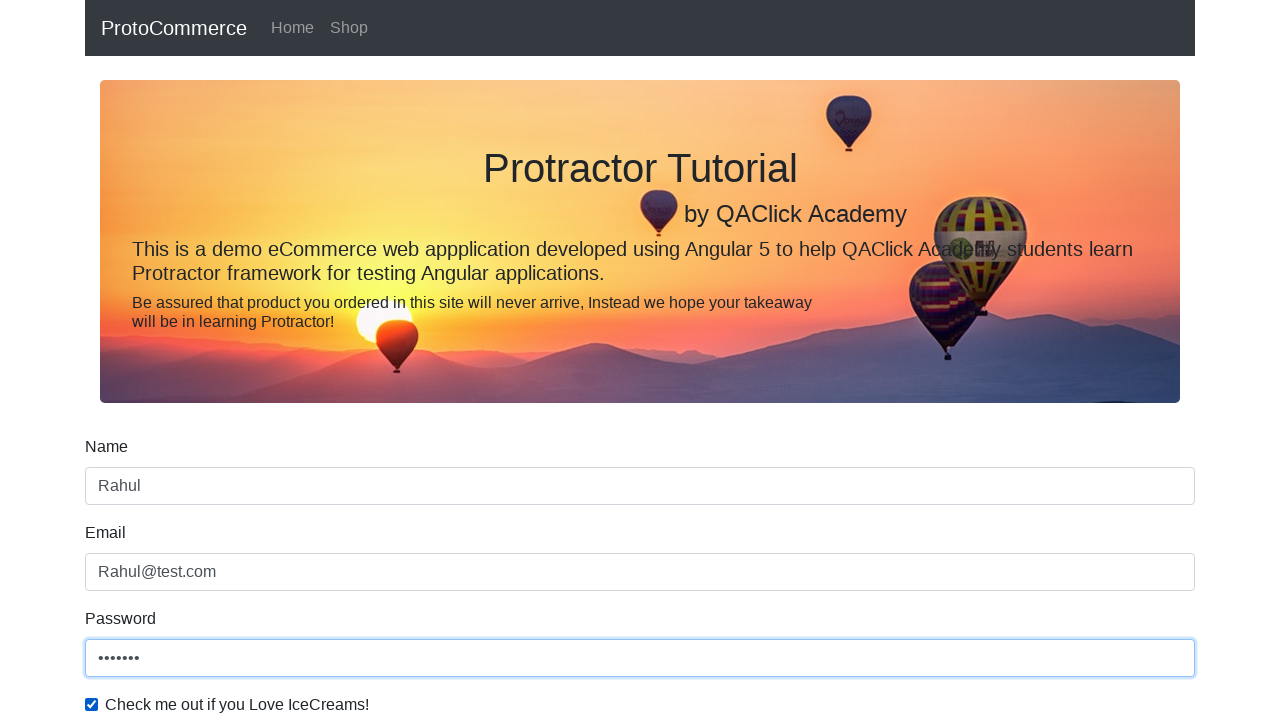

Selected 'Female' from gender dropdown on #exampleFormControlSelect1
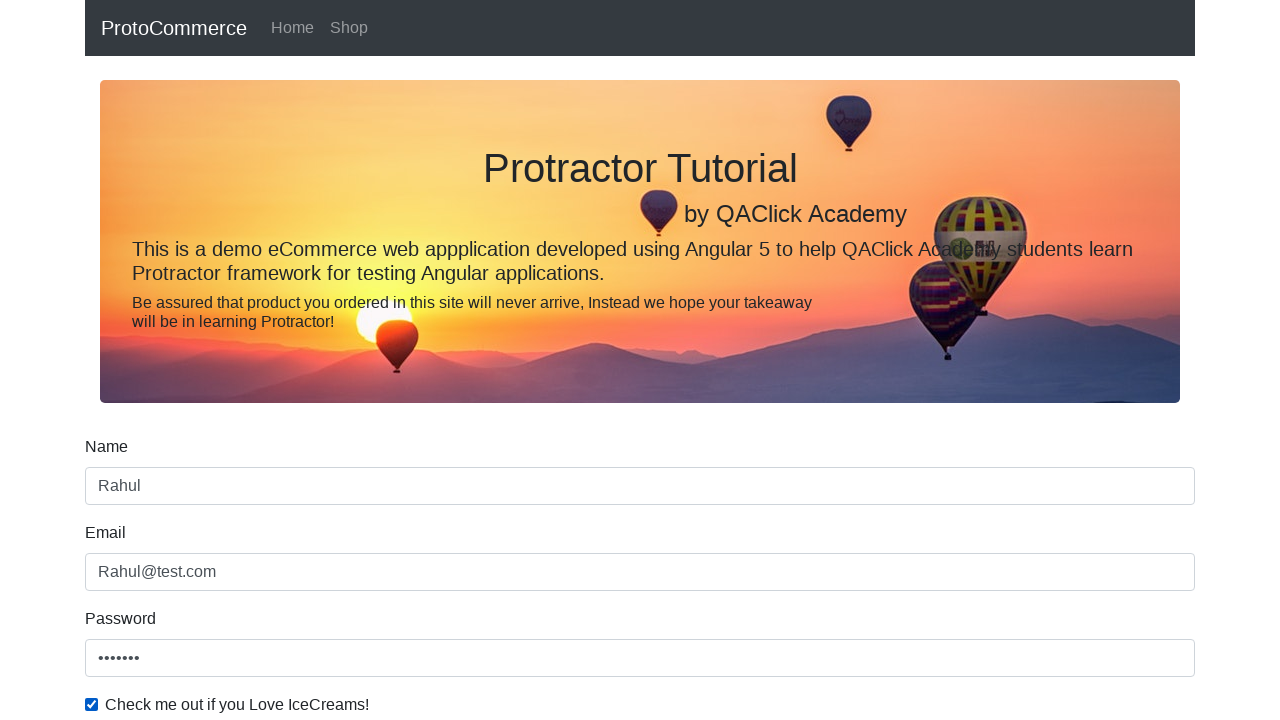

Clicked radio button for employment status at (238, 360) on #inlineRadio1
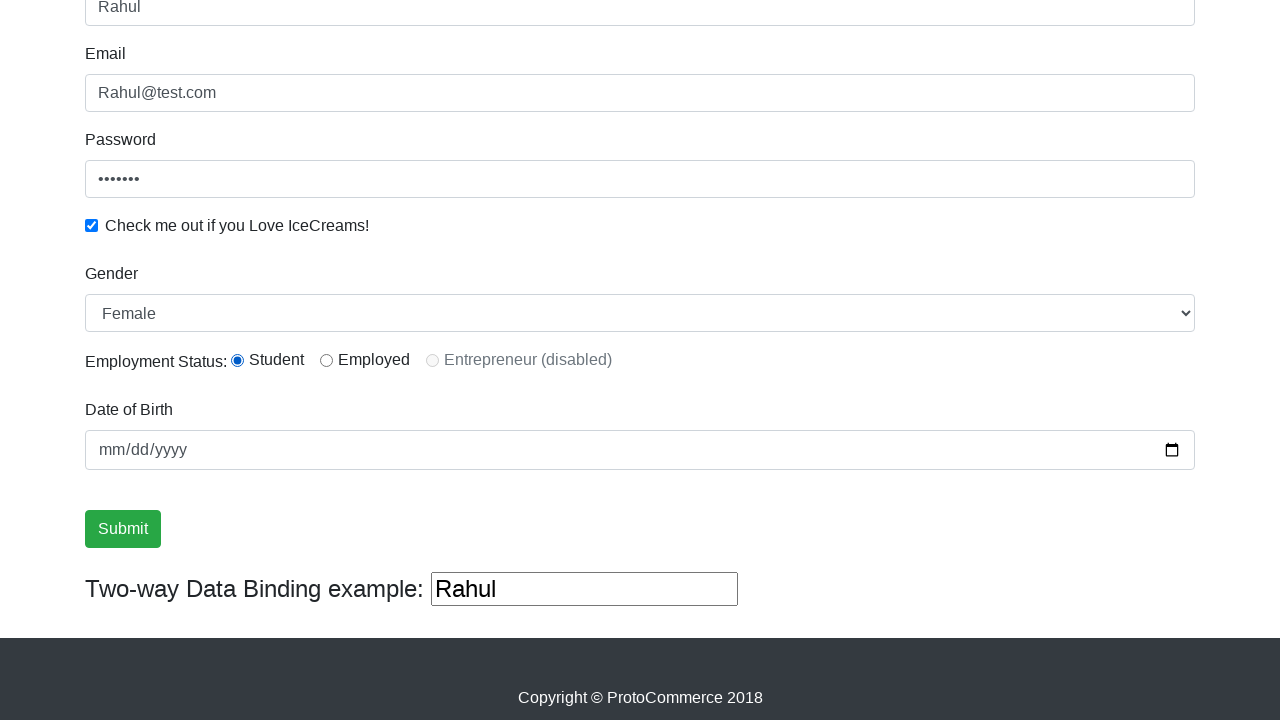

Filled birth date field with '1992-01-15' on input[name='bday']
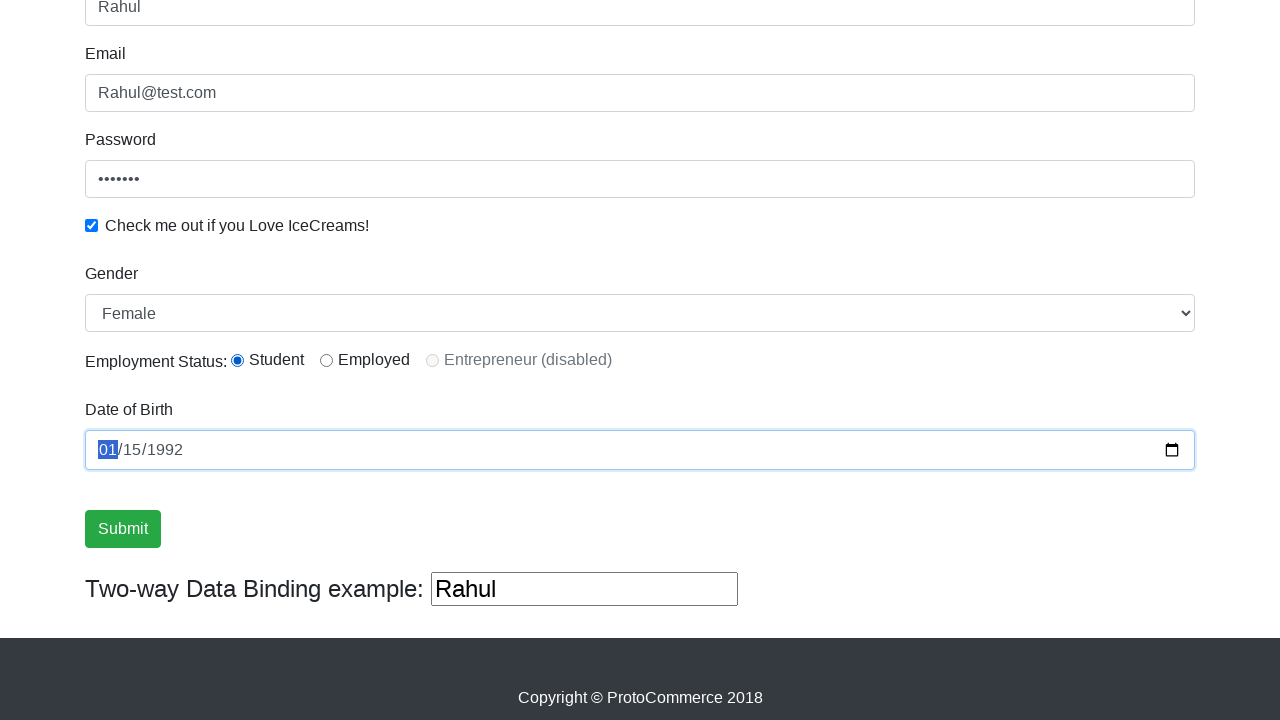

Clicked Submit button to submit the form at (123, 529) on input[value='Submit']
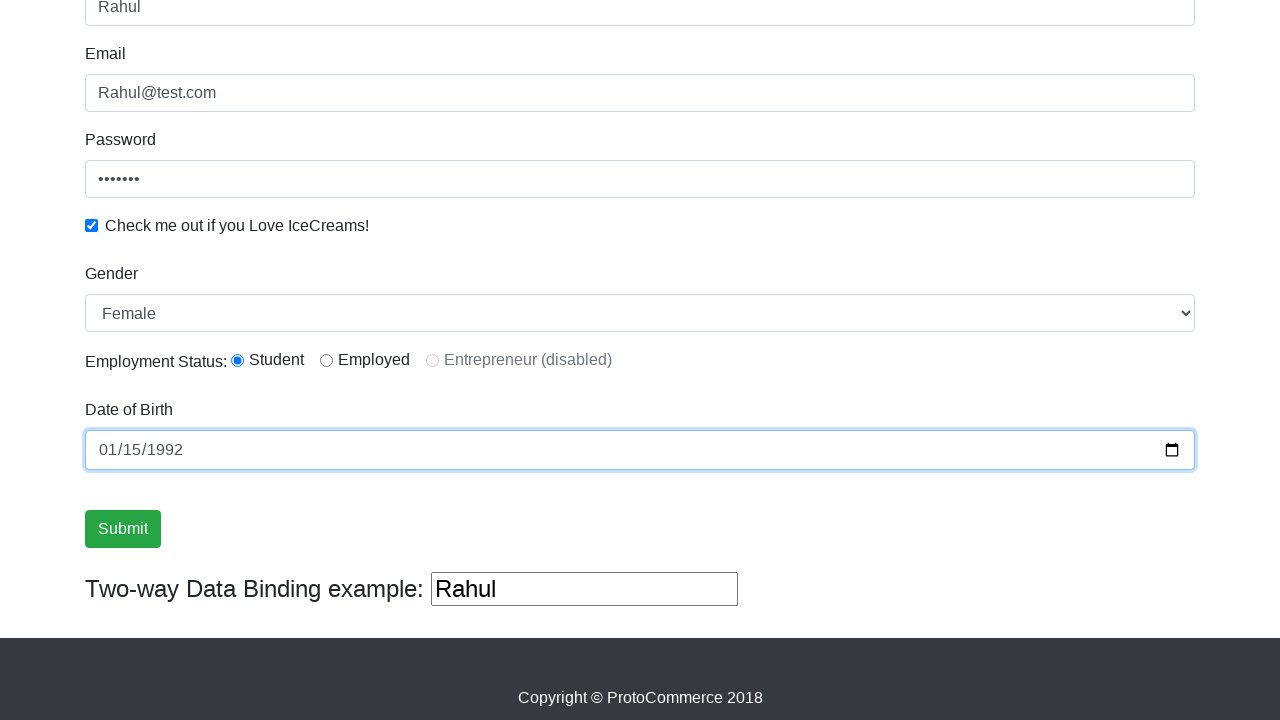

Form submission success alert appeared
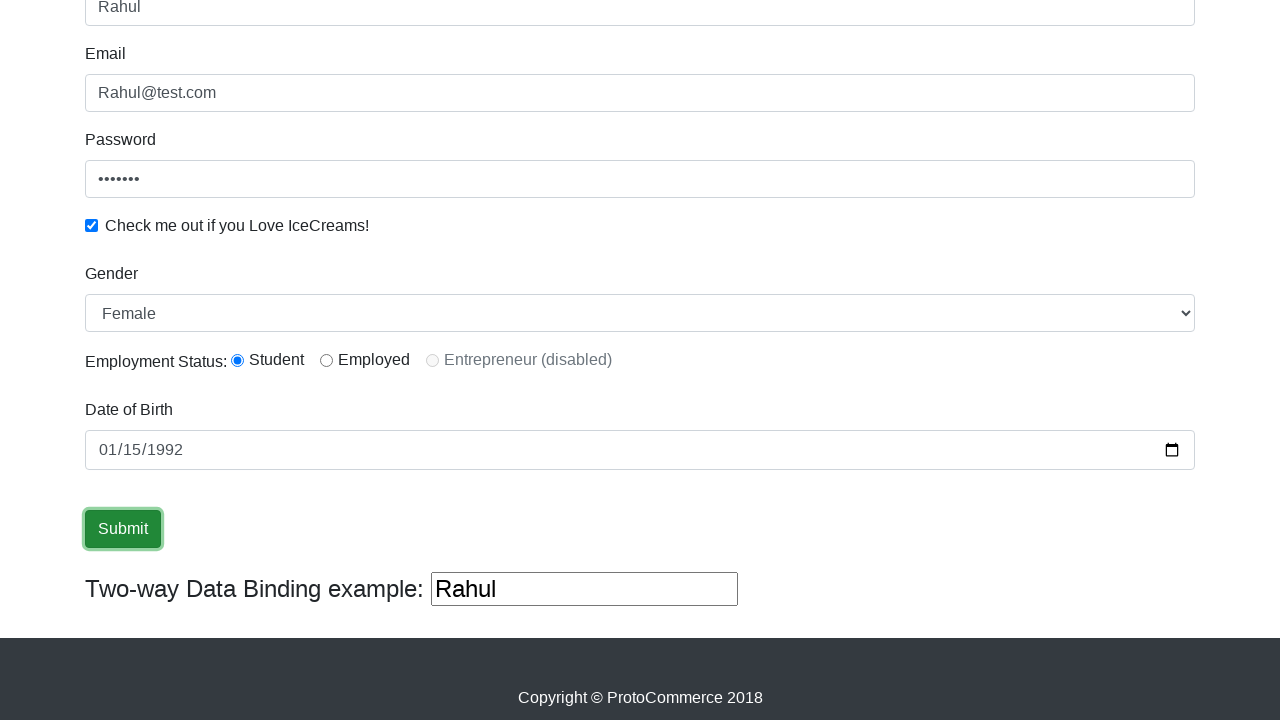

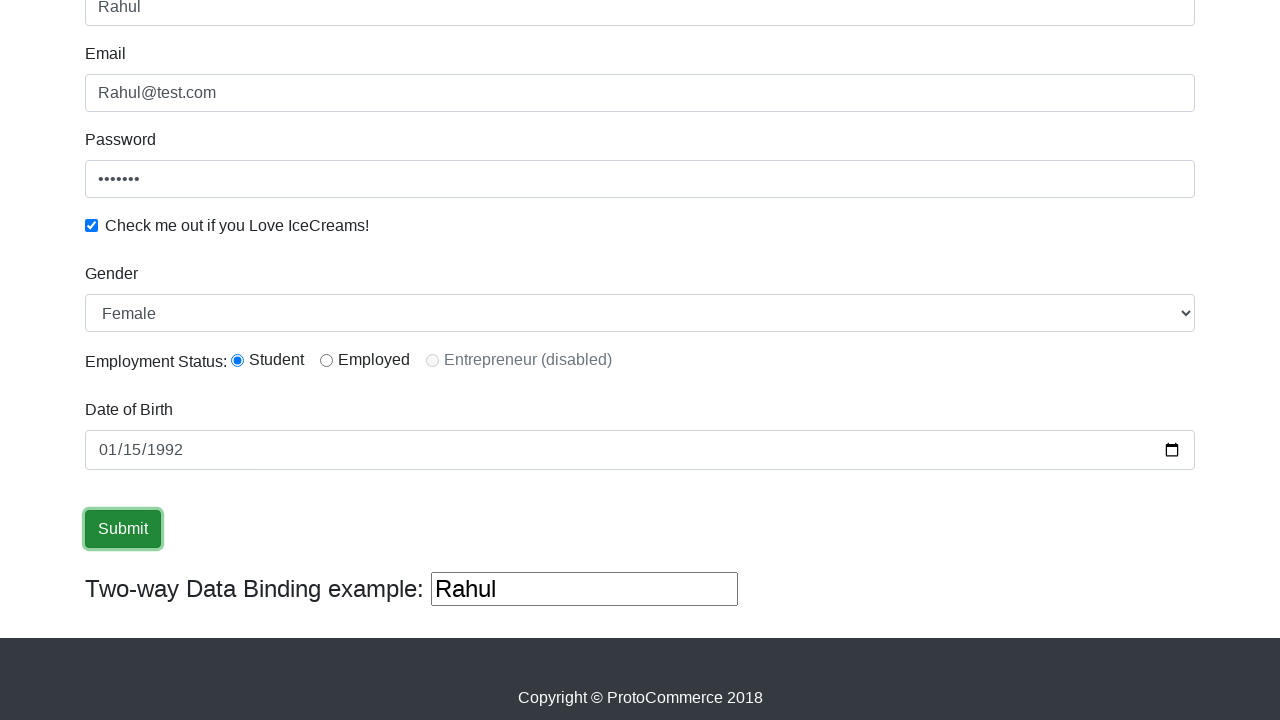